Tests add/remove functionality by clicking Add button to make Delete button appear, then clicking Delete to remove it and verifying elements' visibility states

Starting URL: https://testotomasyonu.com/addremove/

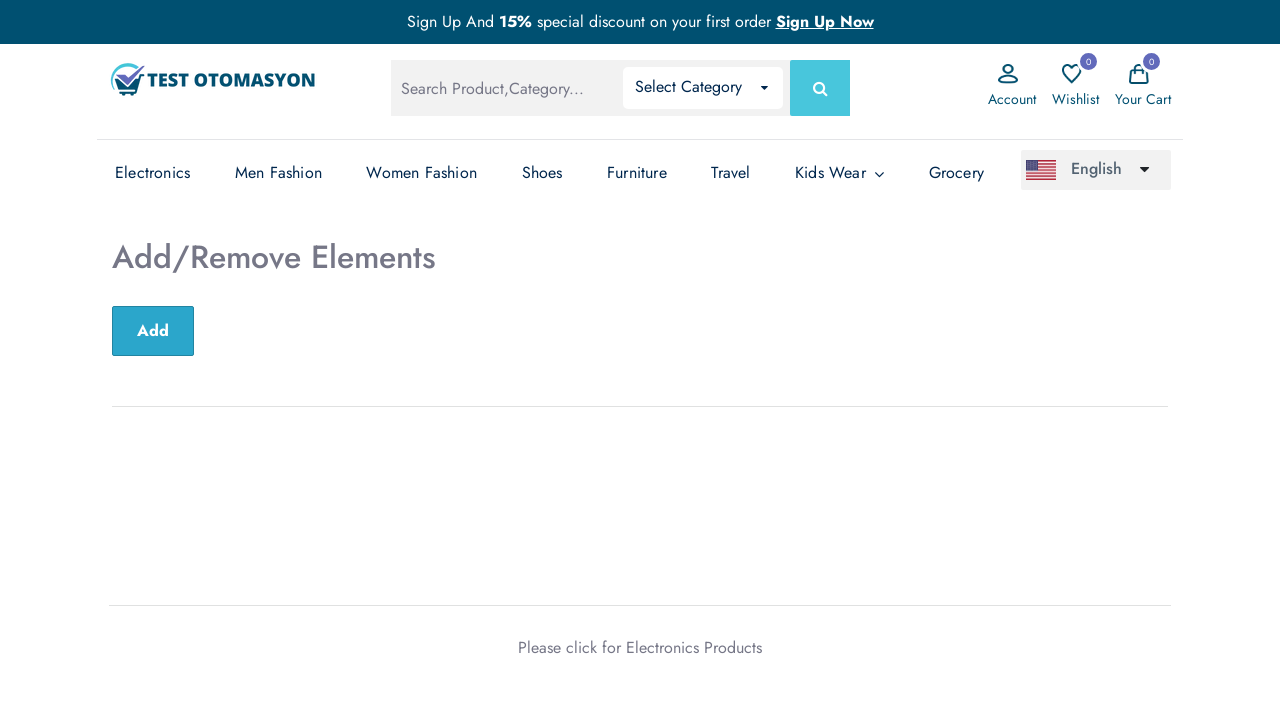

Clicked Add button to create Delete/Remove button at (153, 331) on xpath=//button[text()='Add']
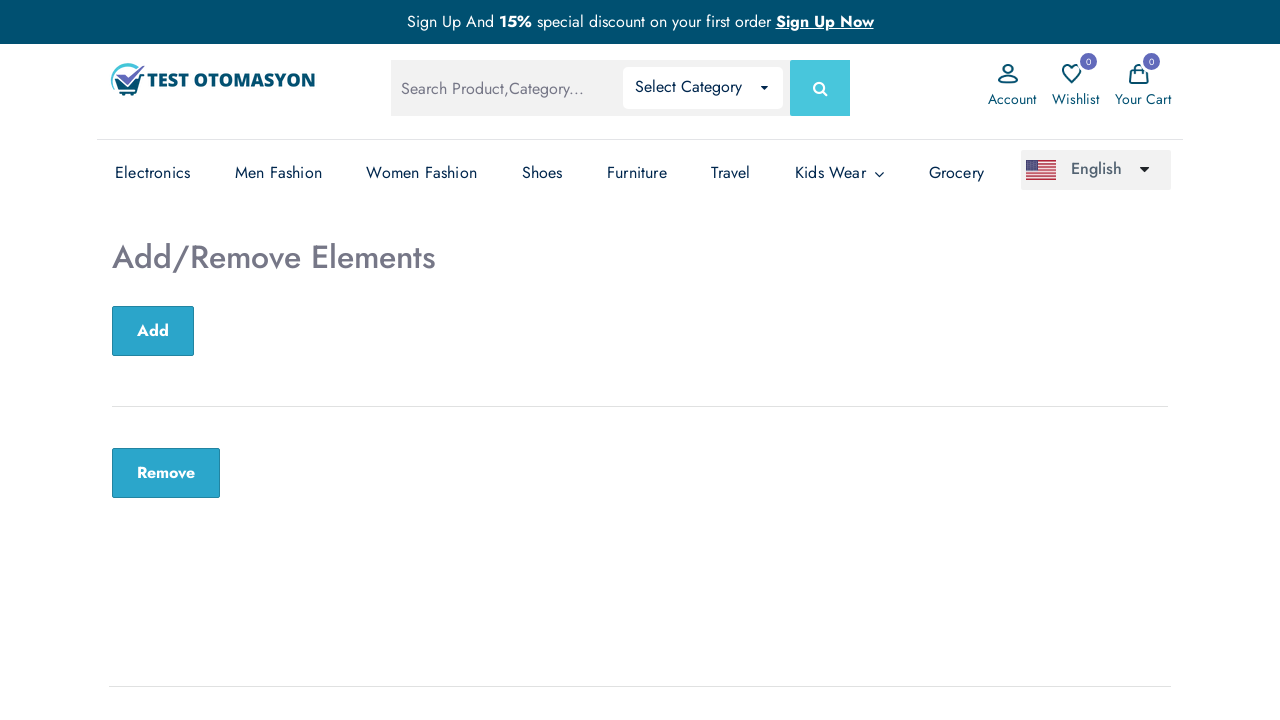

Remove button appeared and is now visible
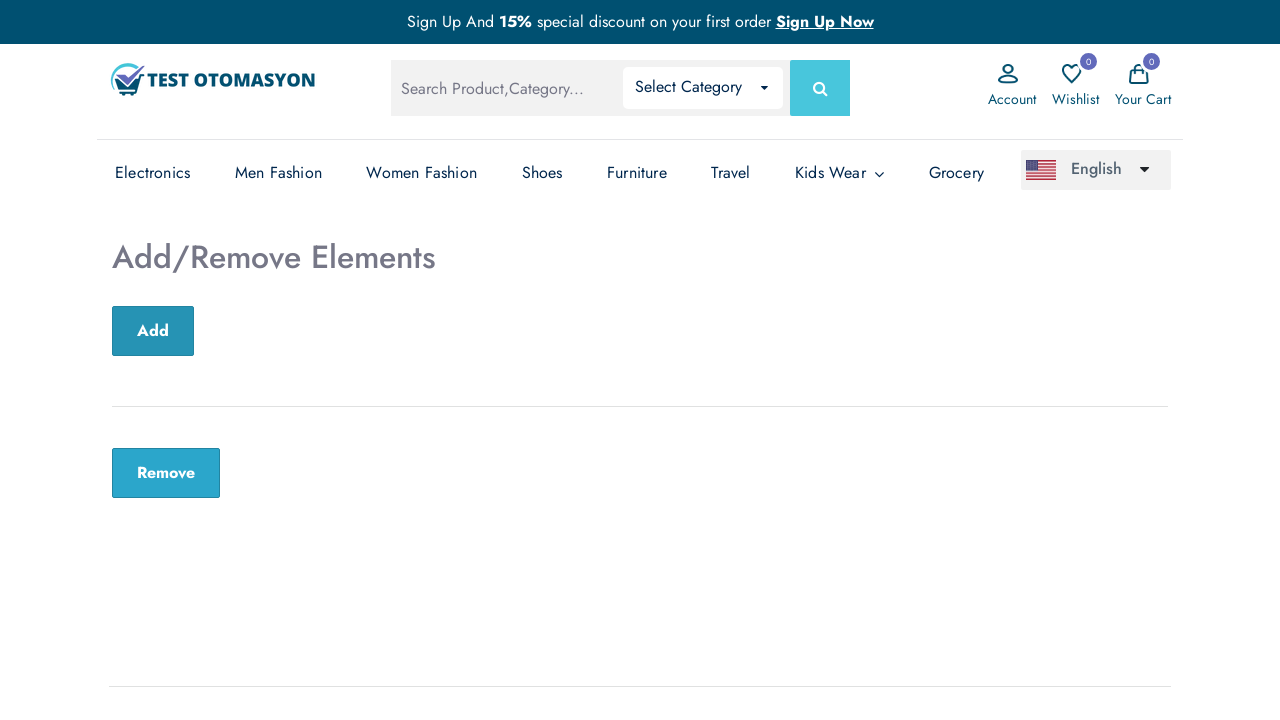

Clicked Remove button to delete the element at (166, 473) on xpath=//button[text()='Remove']
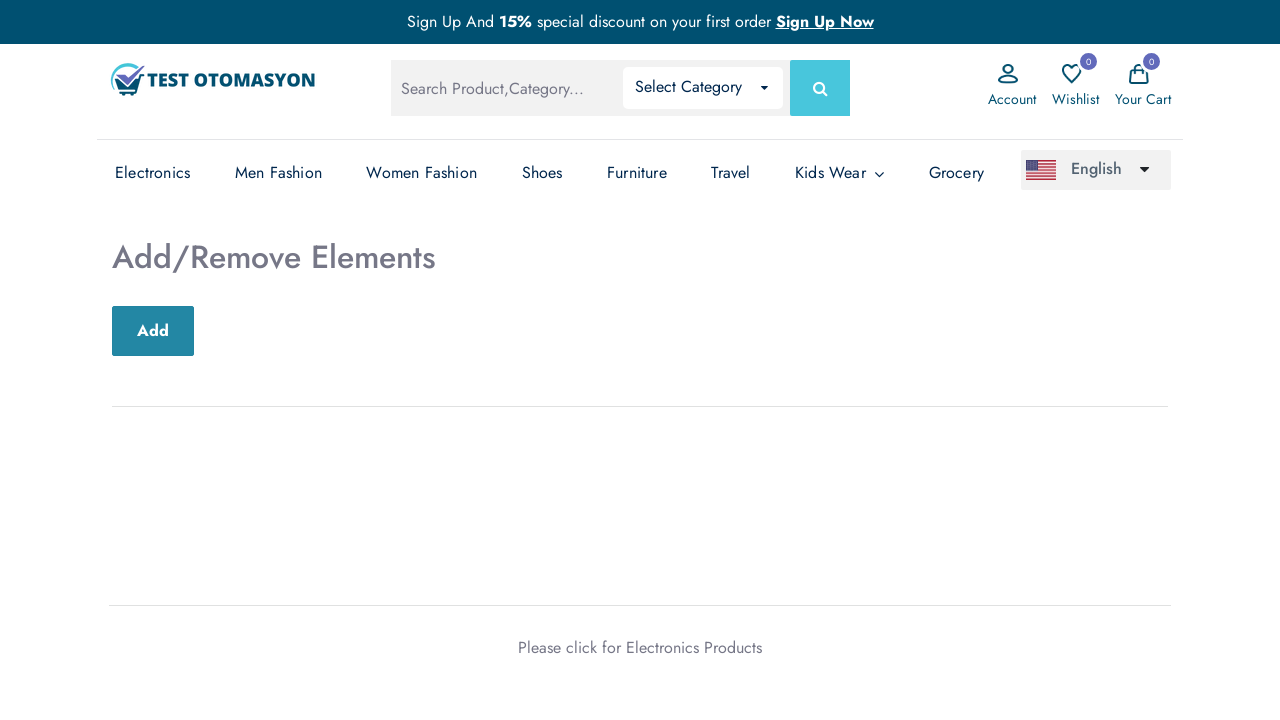

Verified Add/Remove Elements text is still visible
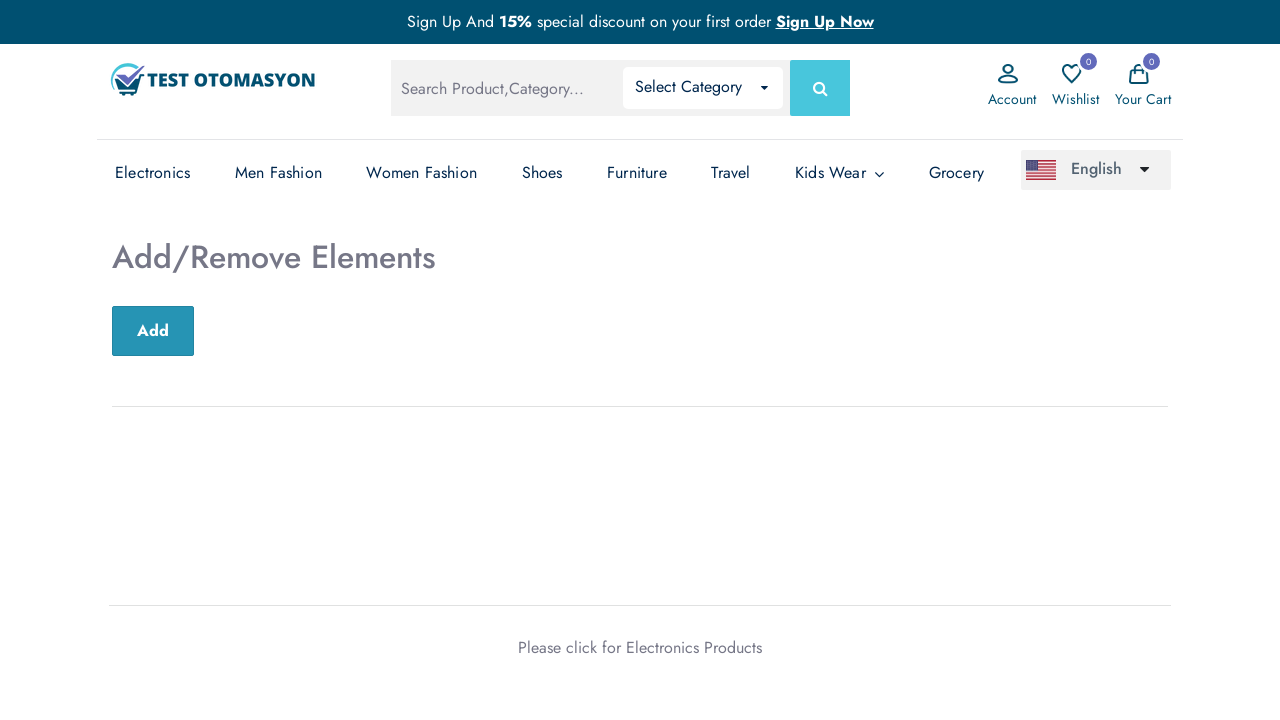

Verified Remove button is no longer present in the DOM
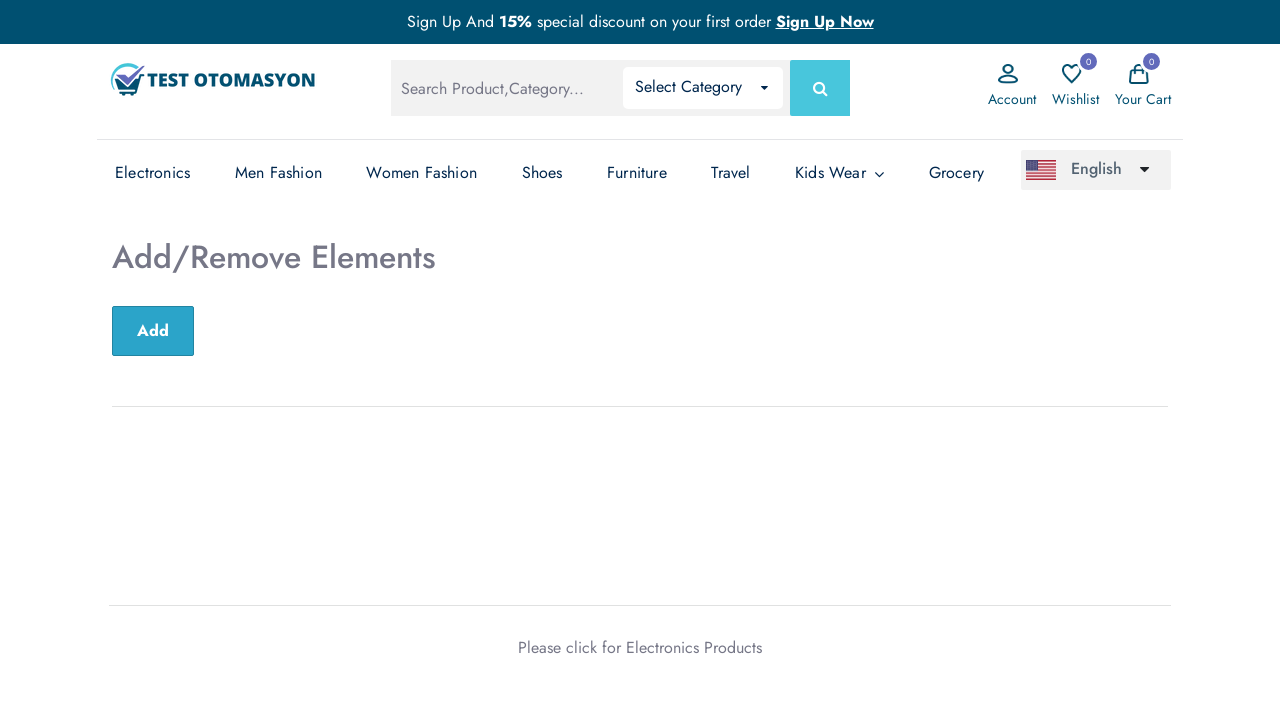

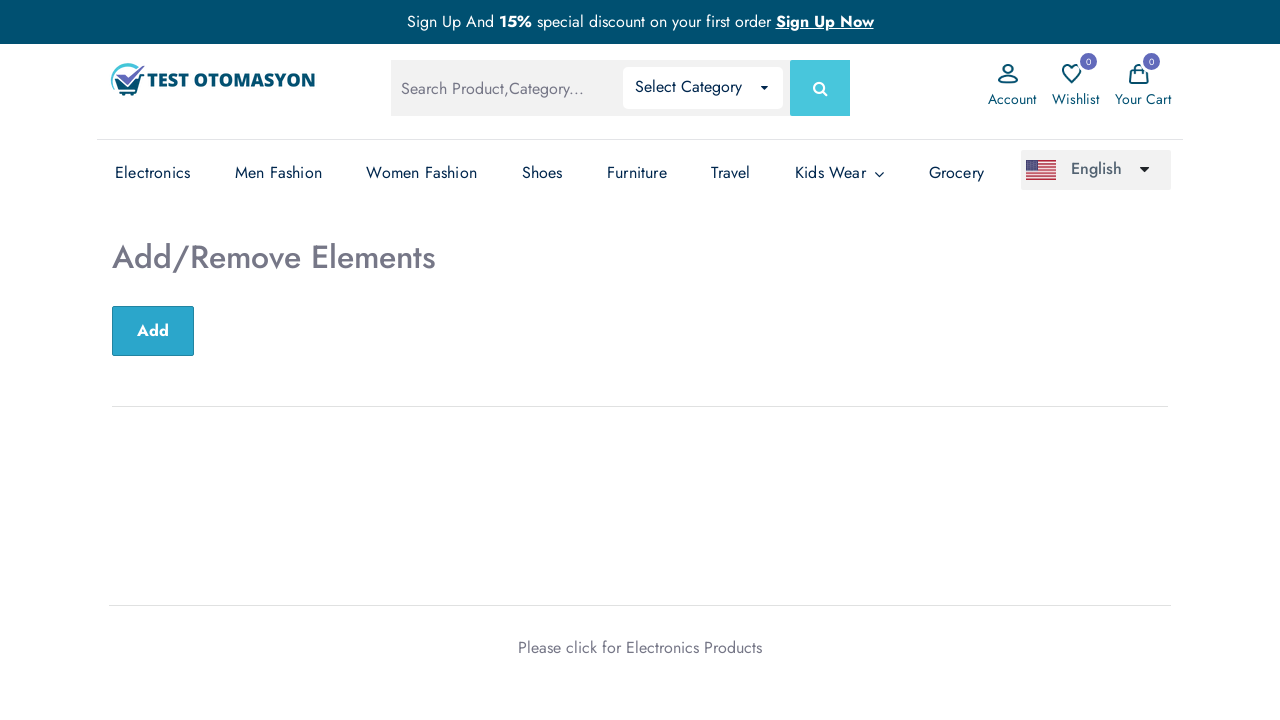